Tests keyboard interaction using Actions class to type text in uppercase by holding Shift key while typing in a firstname field

Starting URL: https://awesomeqa.com/practice.html

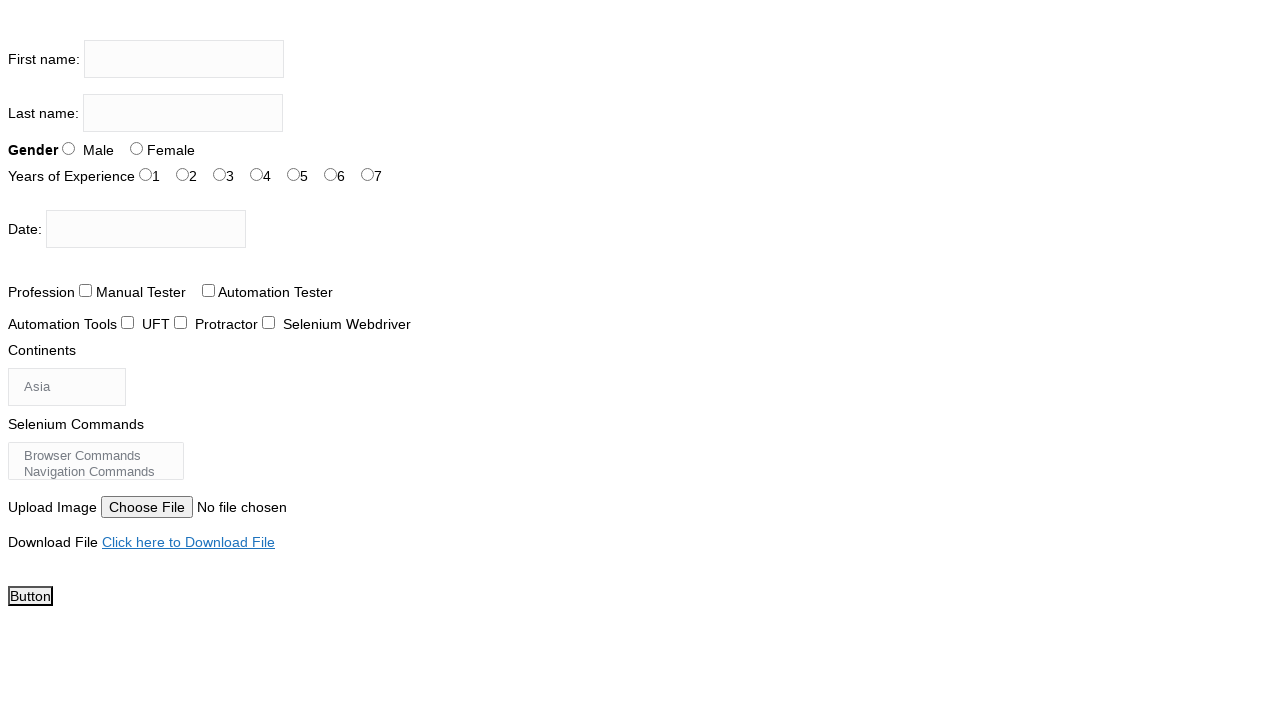

Located firstname input field
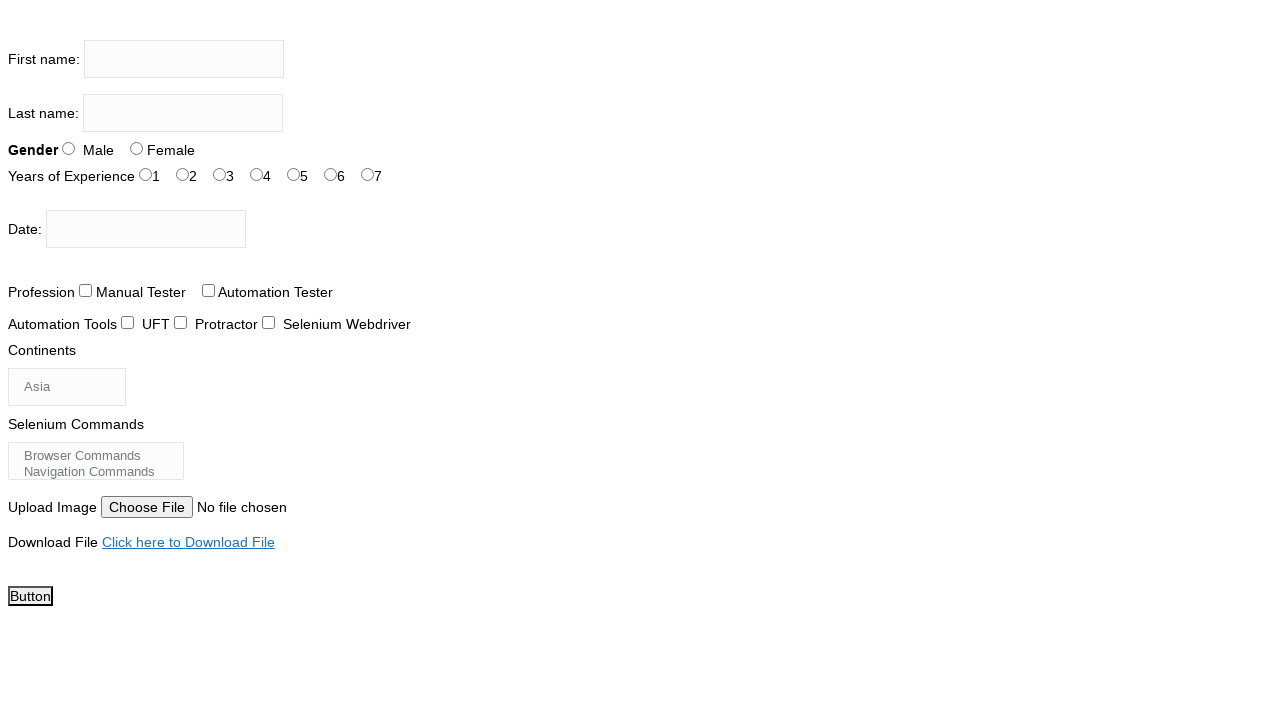

Filled firstname field with uppercase text 'SNEHAL MILIND TAMBE' using Shift key modifiers on input[name='firstname']
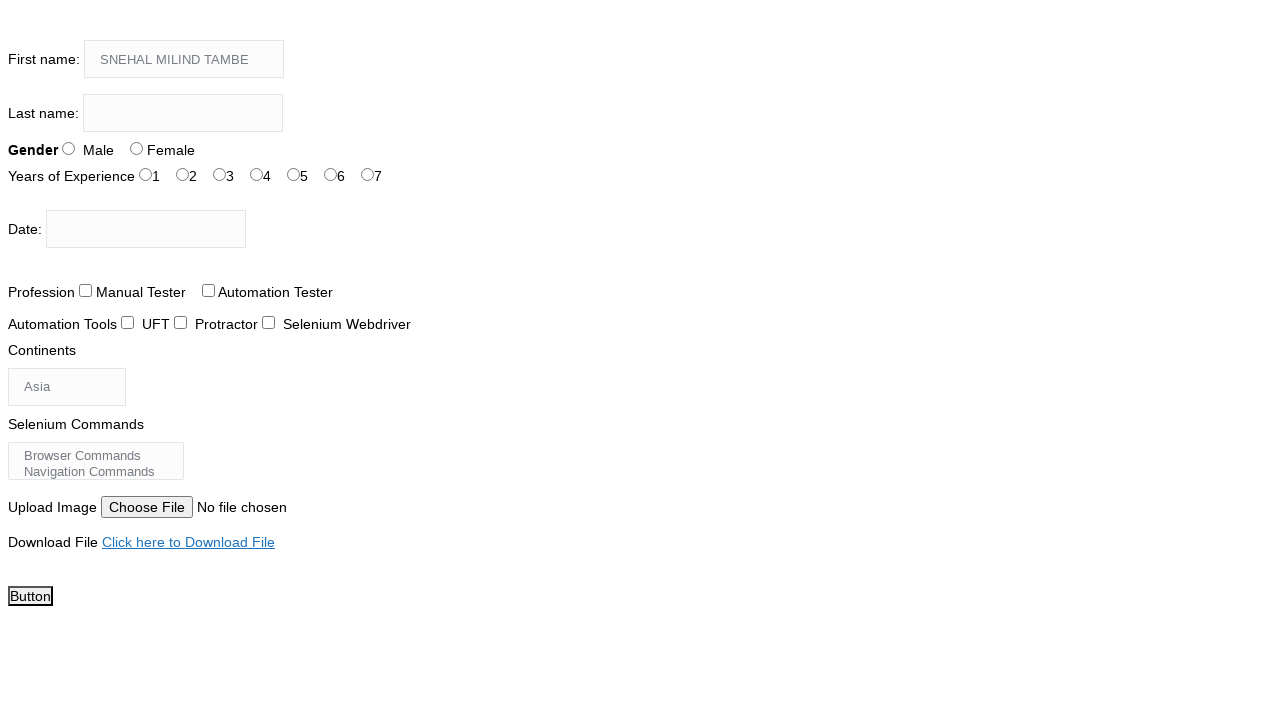

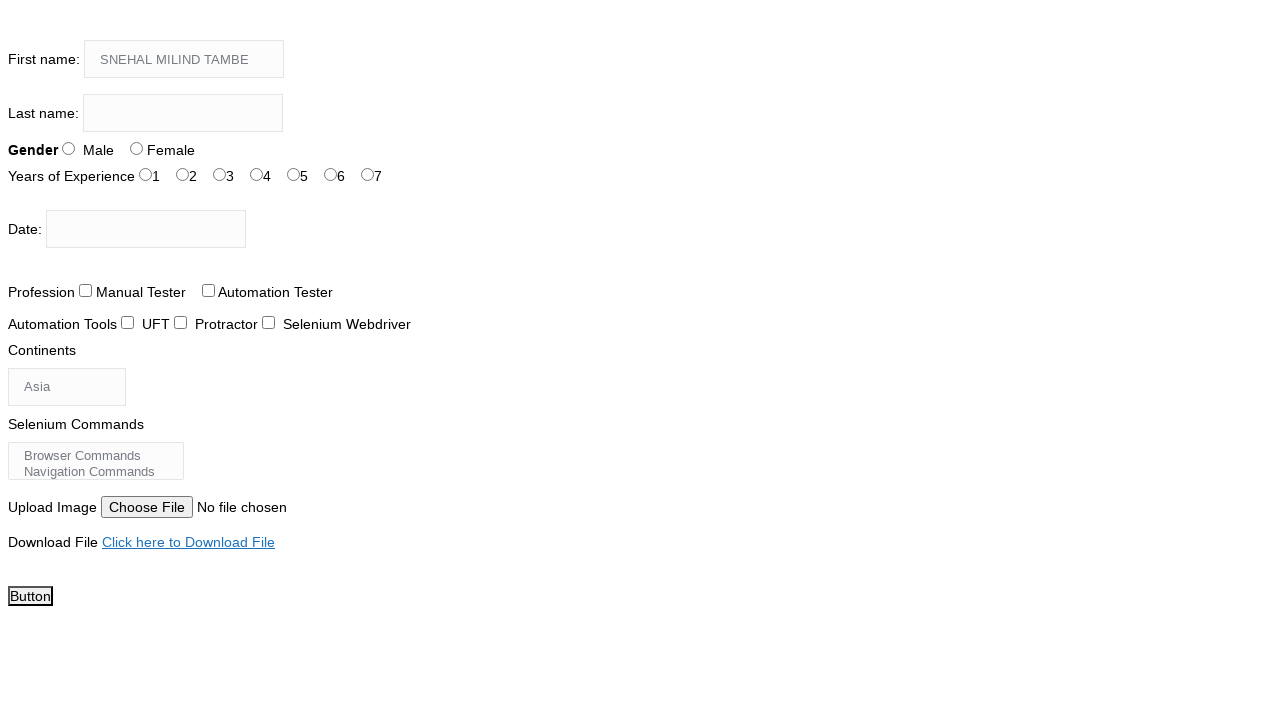